Tests handling custom dropdown menus without a select tag by clicking to expand and selecting an option from the list

Starting URL: https://www.leafground.com/select.xhtml

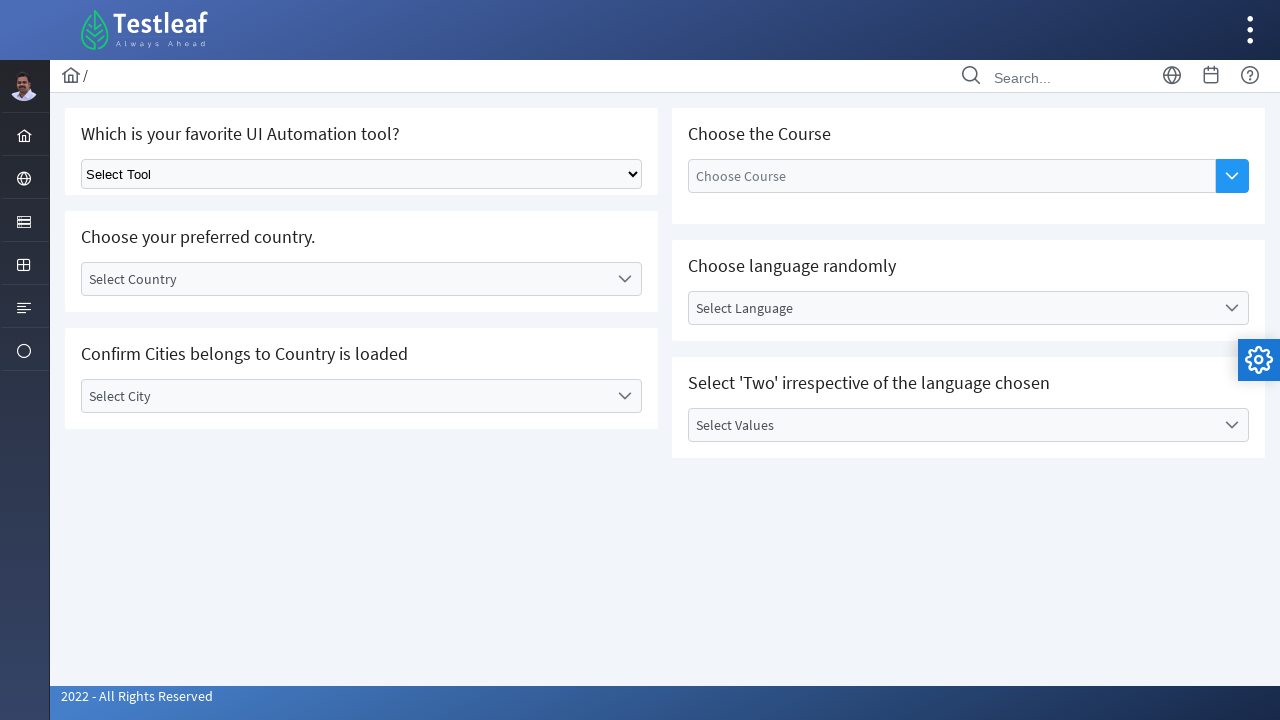

Located custom dropdown element by ID
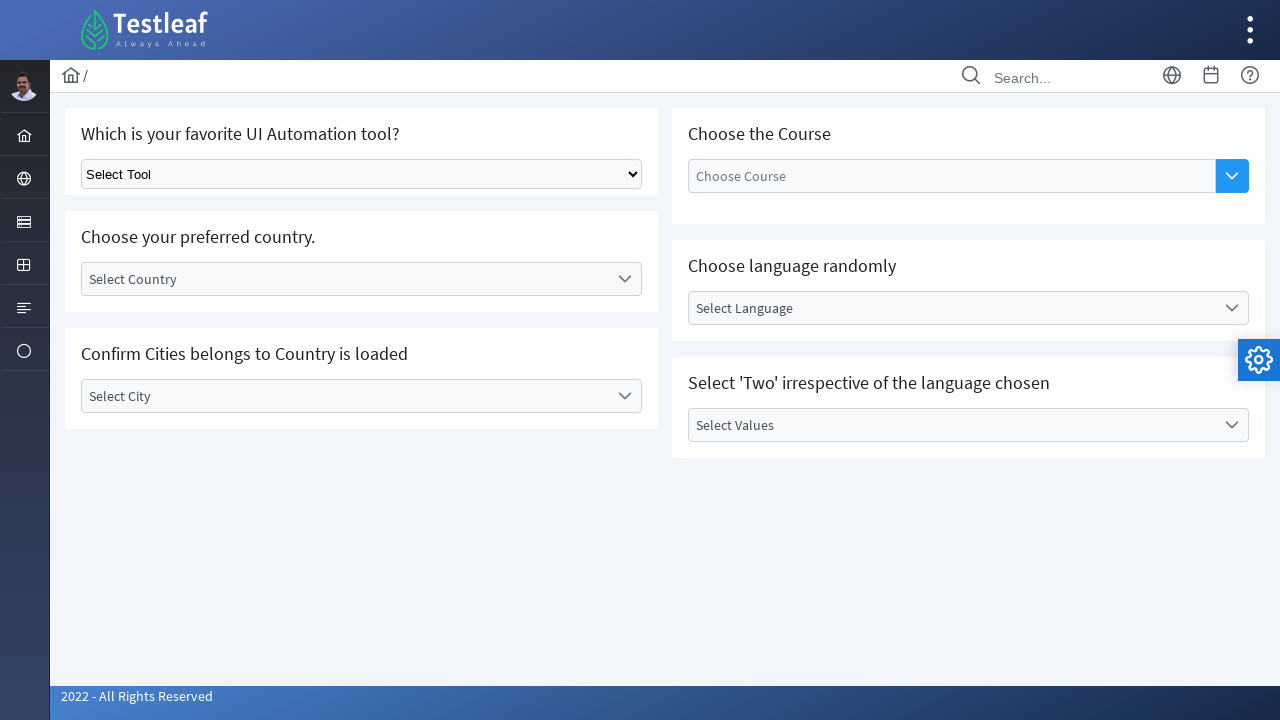

Clicked dropdown to expand custom menu at (362, 279) on #j_idt87\:country
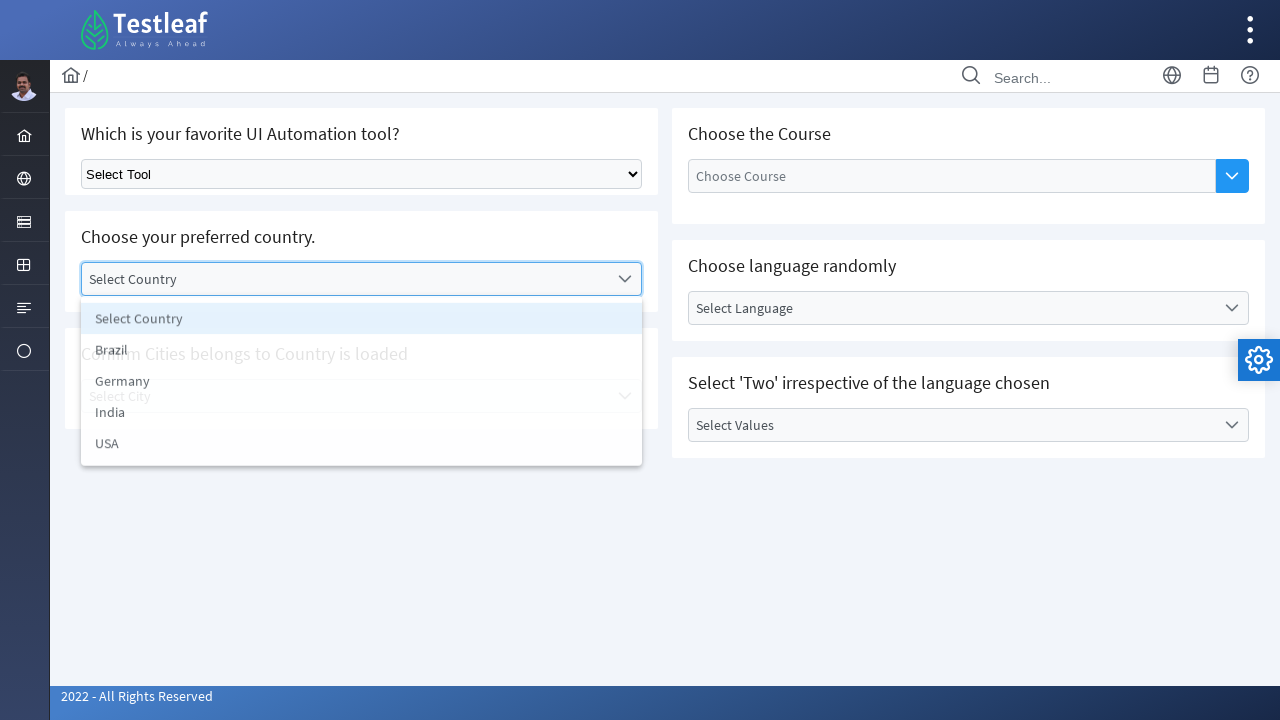

Located 'India' option in expanded dropdown menu
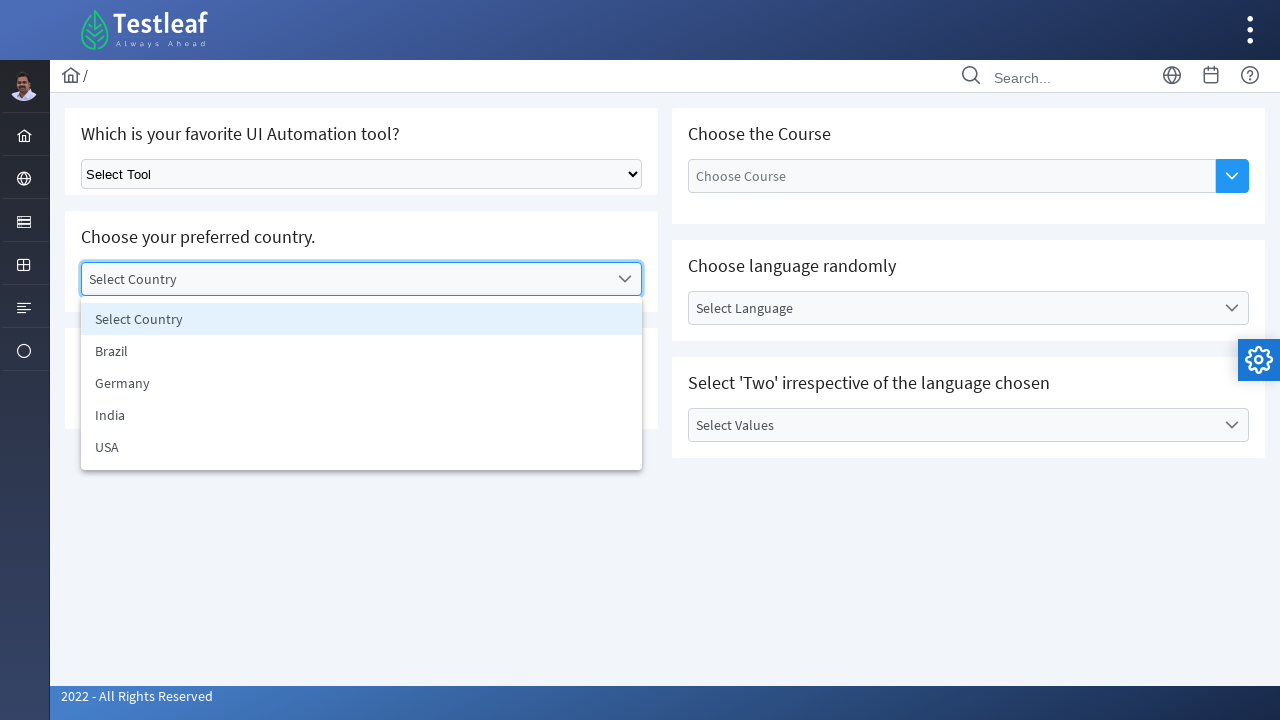

Clicked 'India' option to select it at (362, 415) on internal:role=option[name="India"i]
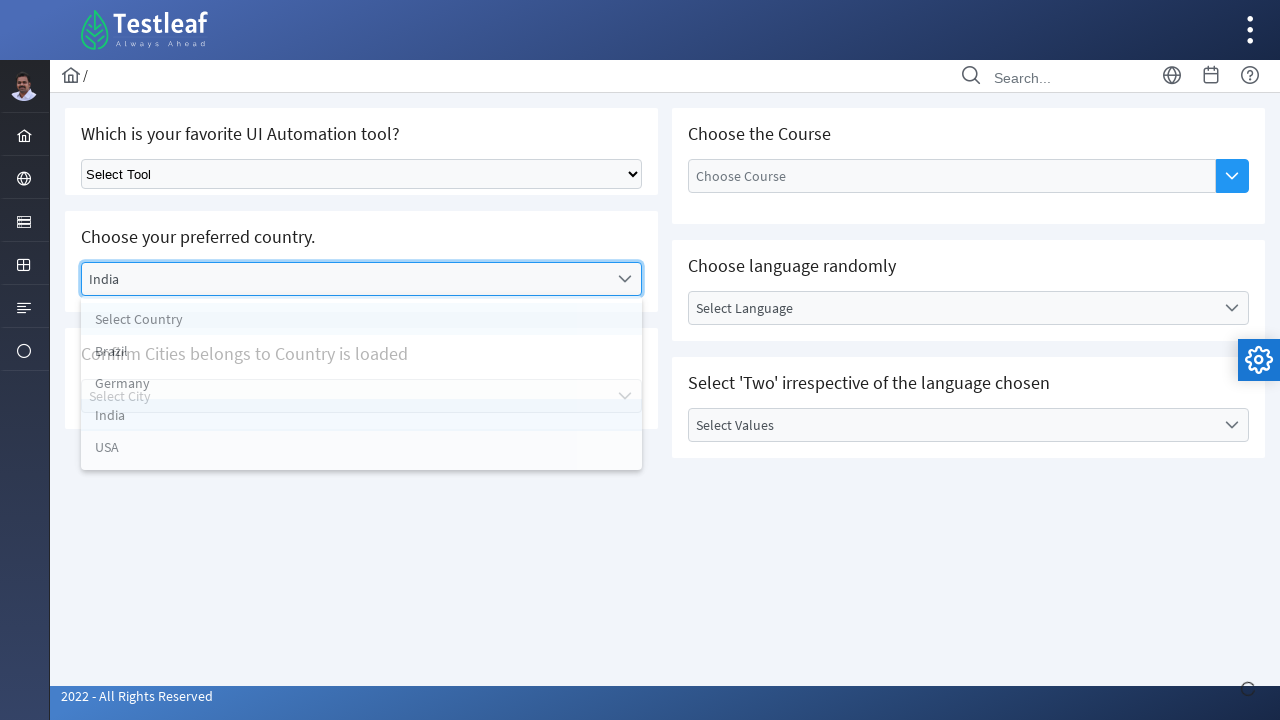

Verified that 'India' was successfully selected in dropdown
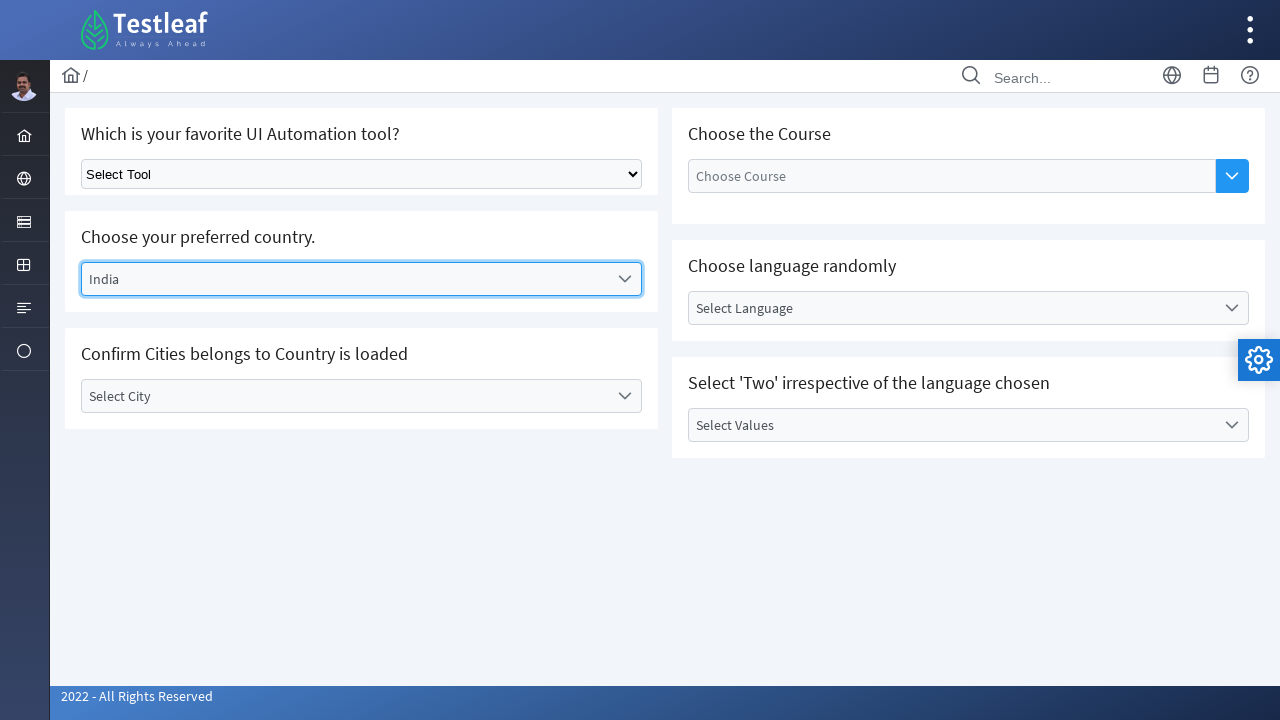

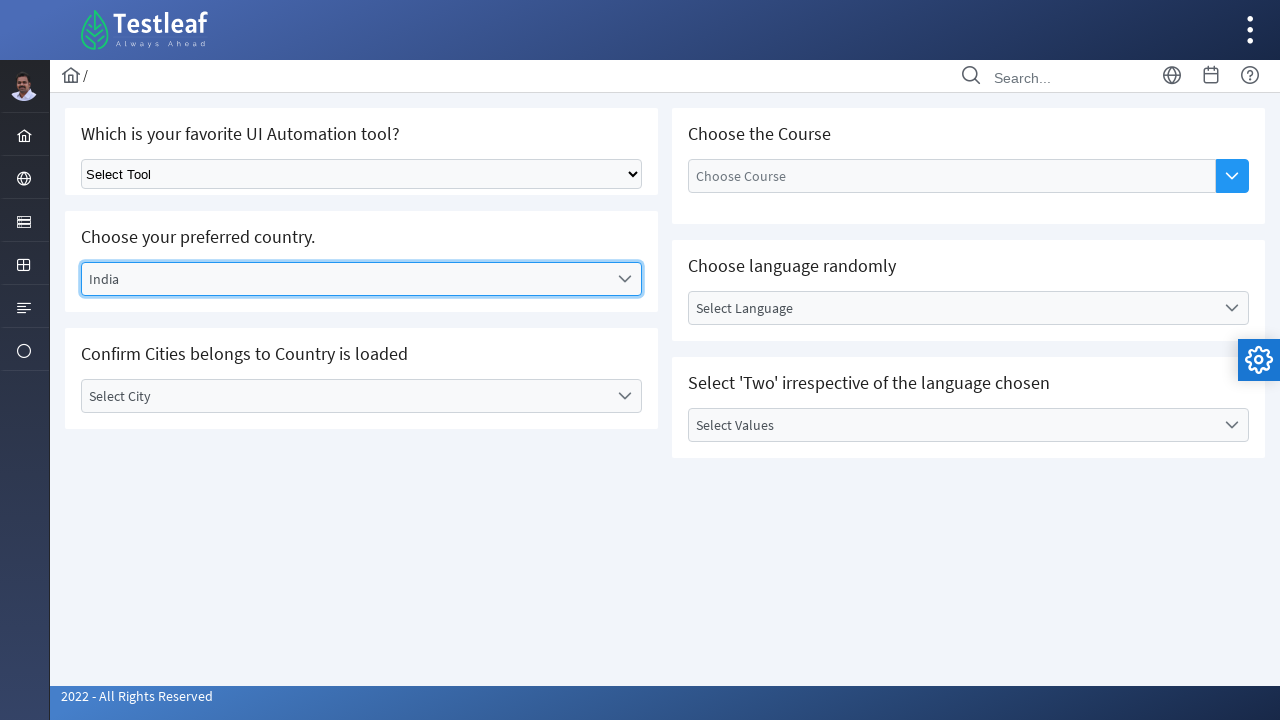